Tests web table sorting functionality by clicking on column headers and verifying the sorting order, then searches for a specific item (Rice) across paginated results to verify its price

Starting URL: https://rahulshettyacademy.com/seleniumPractise/#/offers

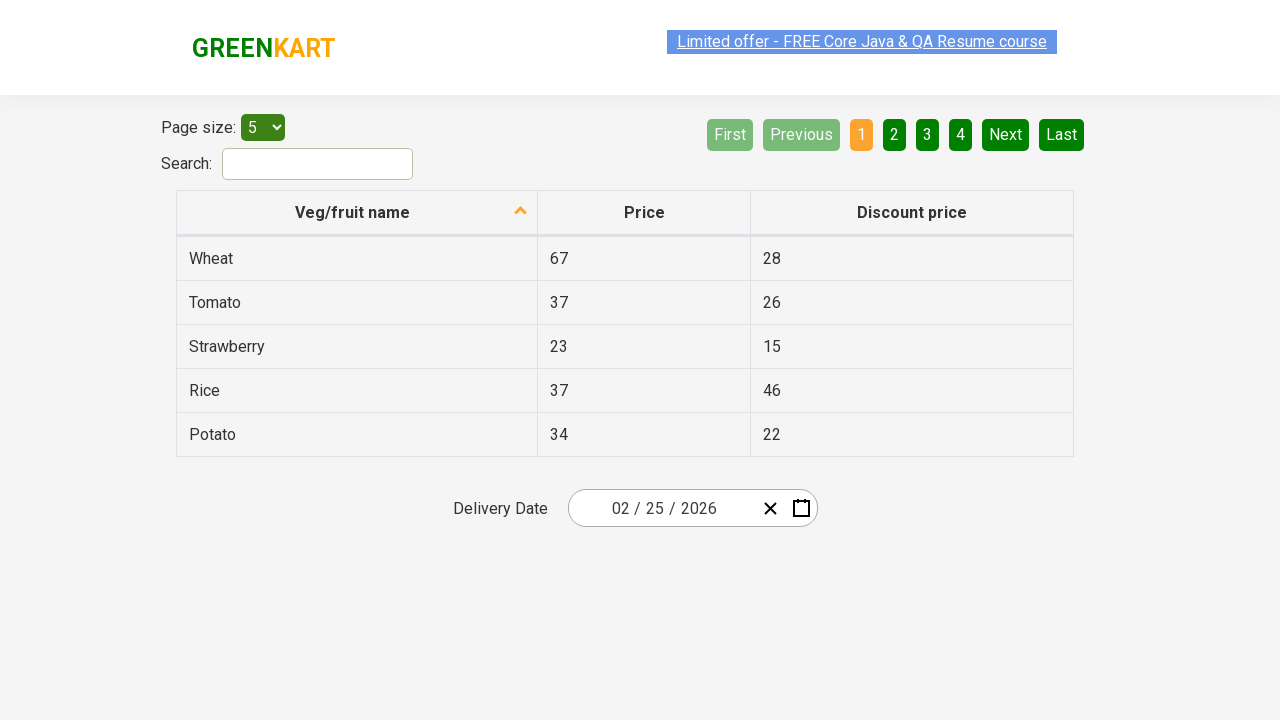

Retrieved initial order of items in first column
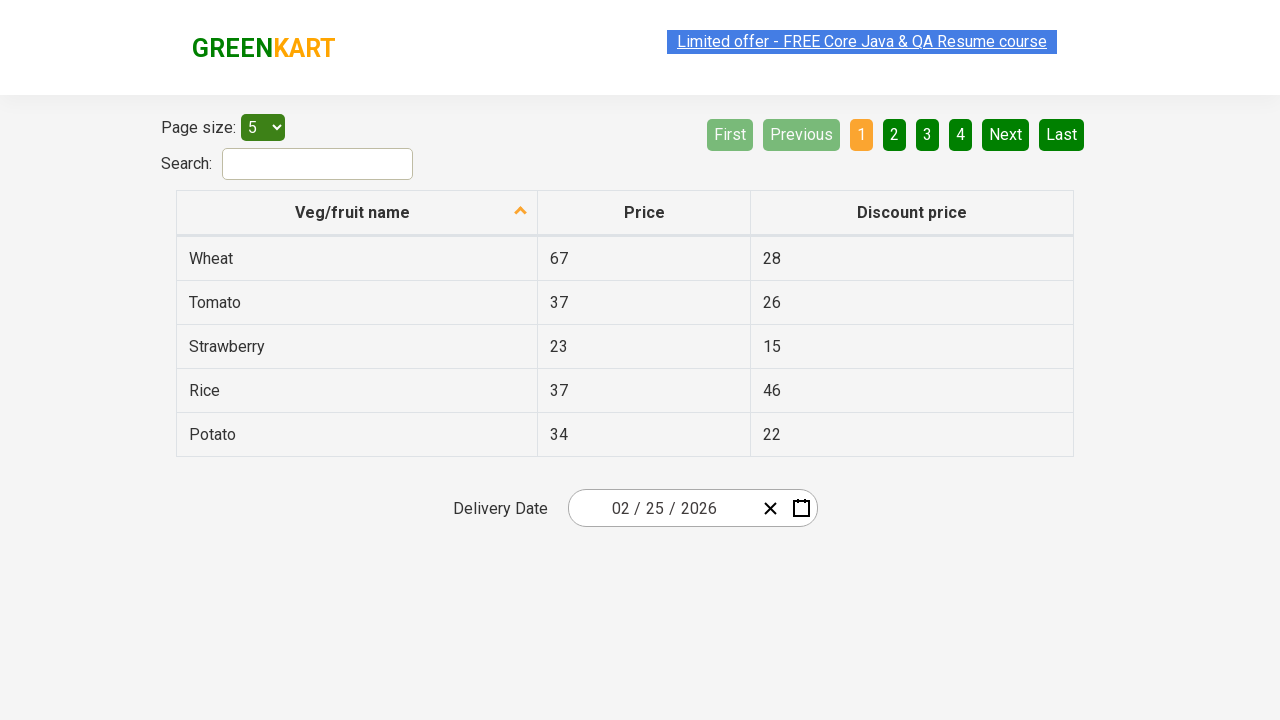

Clicked on 'Veg/fruit name' column header to sort at (353, 212) on xpath=//span[contains(text(),'Veg/fruit name')]
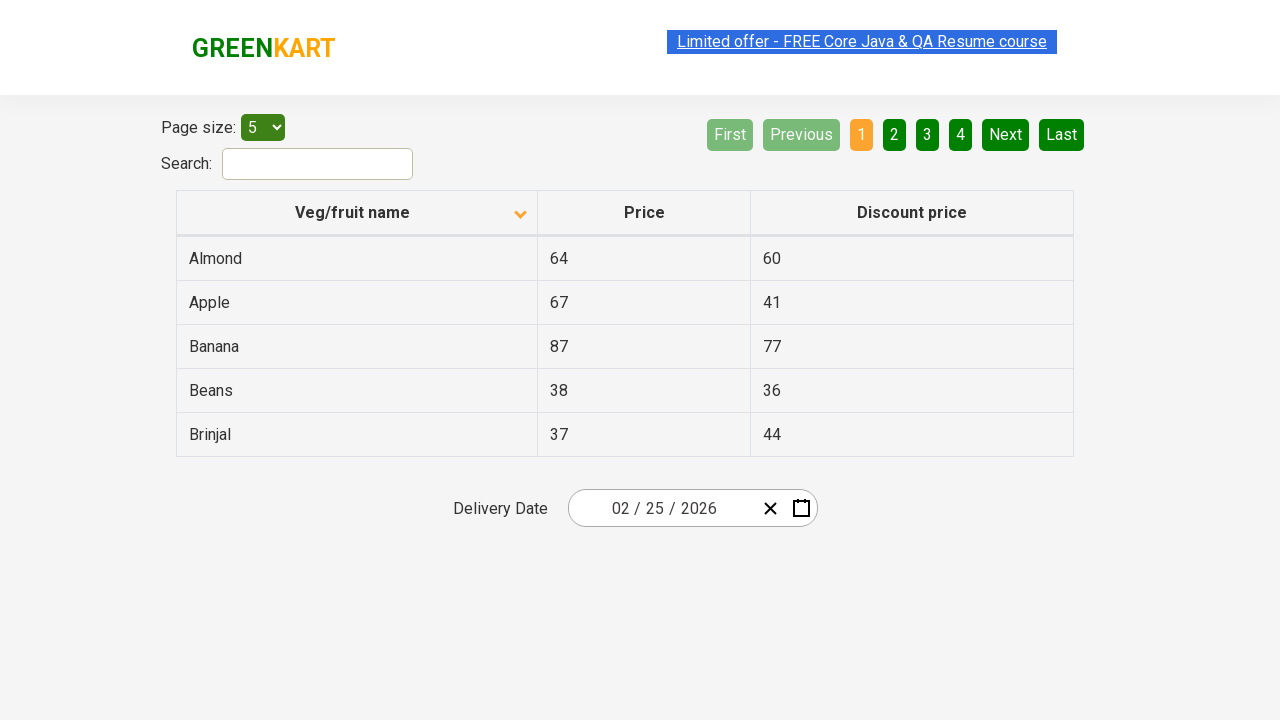

Retrieved sorted order of items in first column
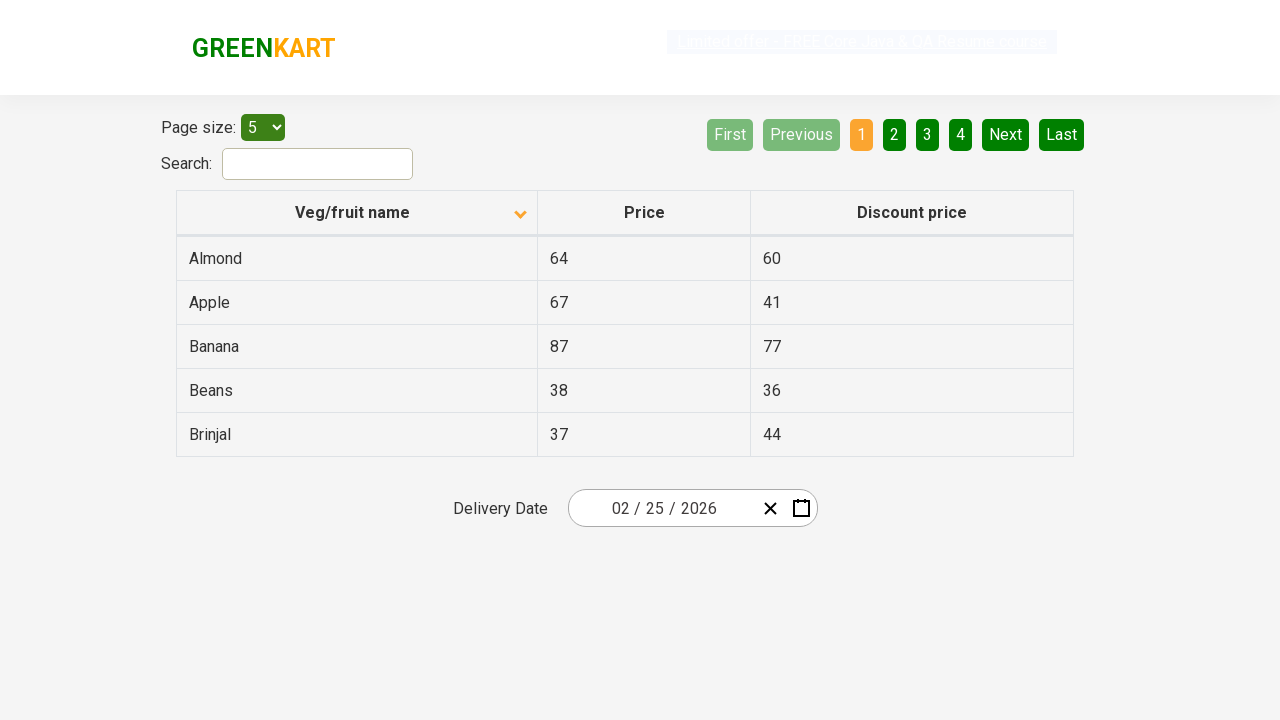

Clicked Next button to navigate to next page at (1006, 134) on xpath=//*[@aria-label='Next']
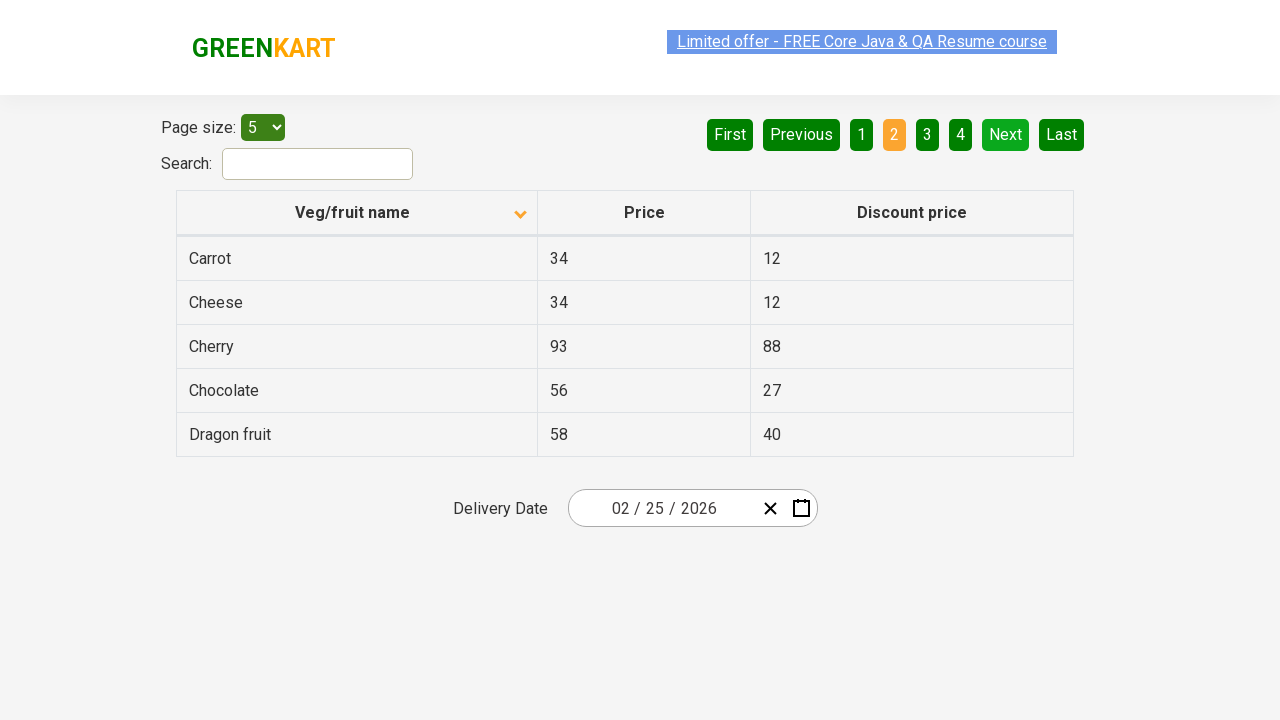

Clicked Next button to navigate to next page at (1006, 134) on xpath=//*[@aria-label='Next']
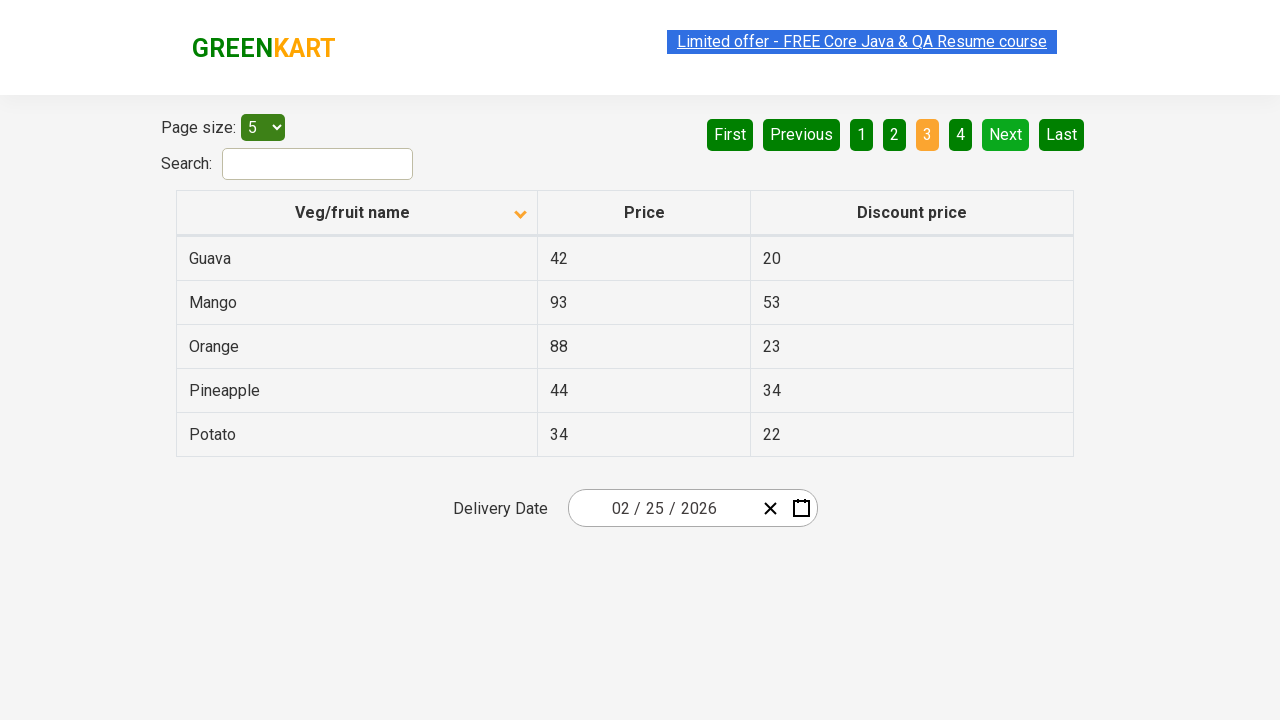

Clicked Next button to navigate to next page at (1006, 134) on xpath=//*[@aria-label='Next']
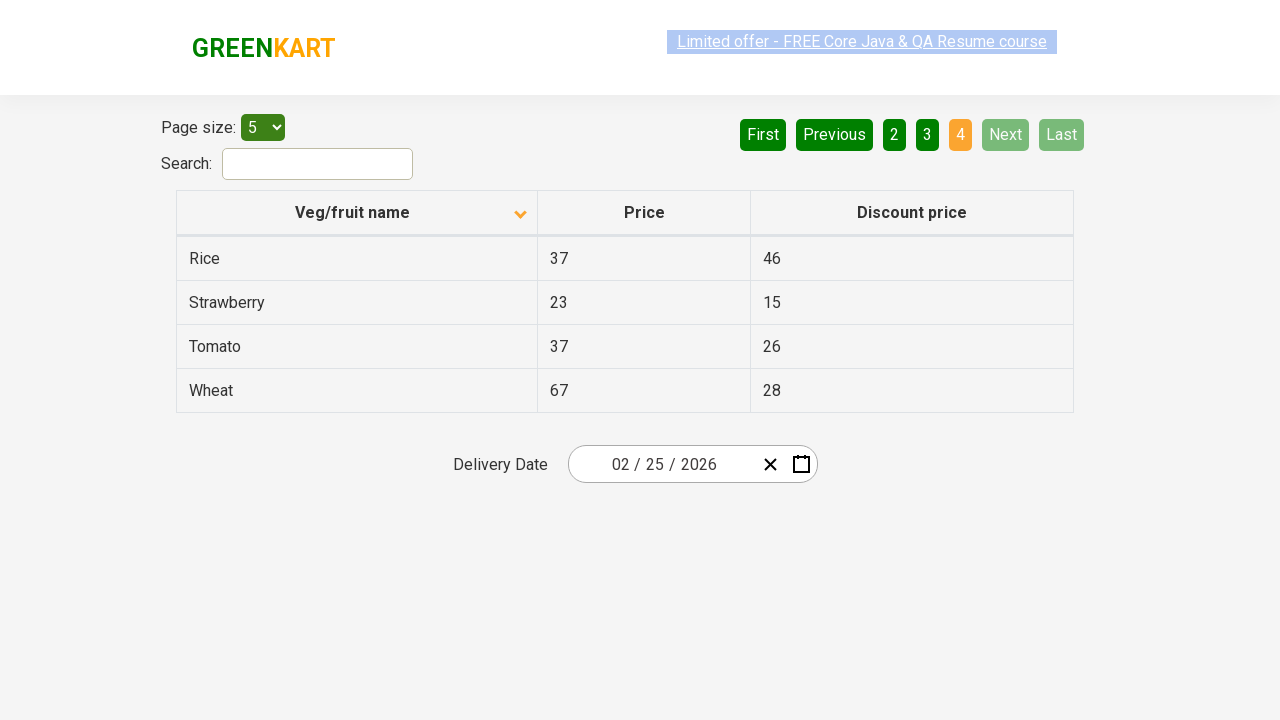

Found Rice with price: 37
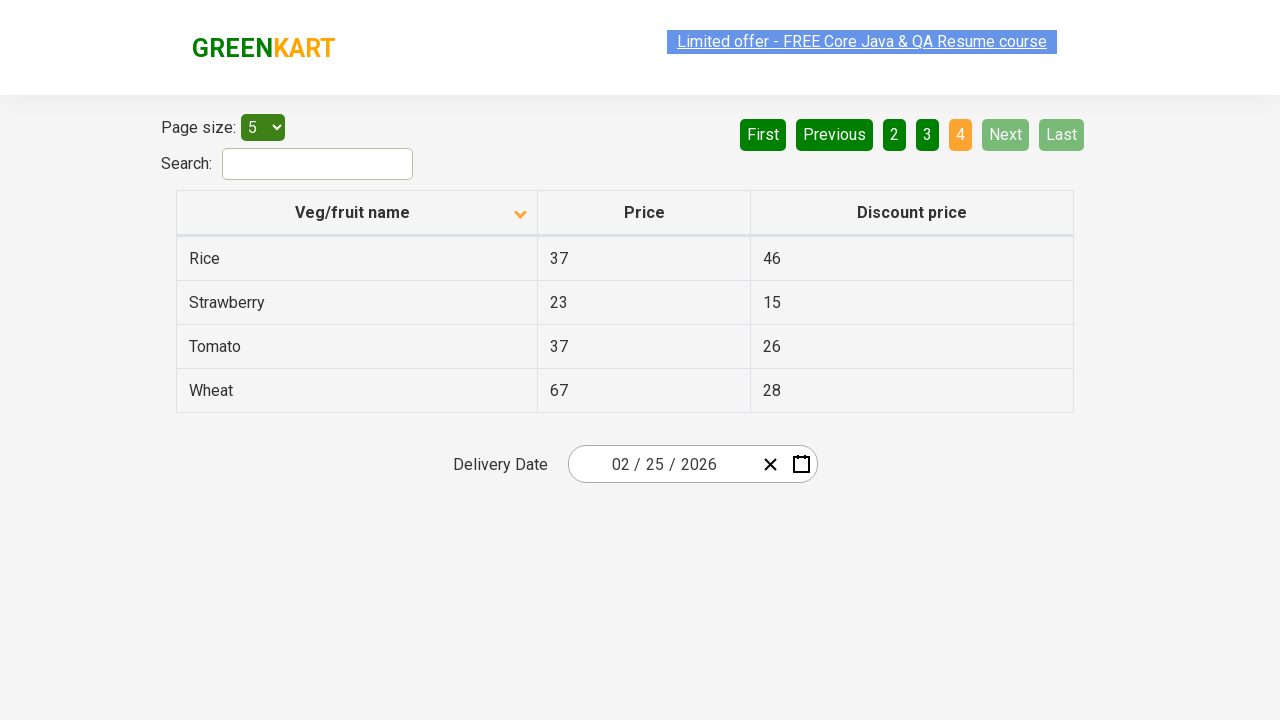

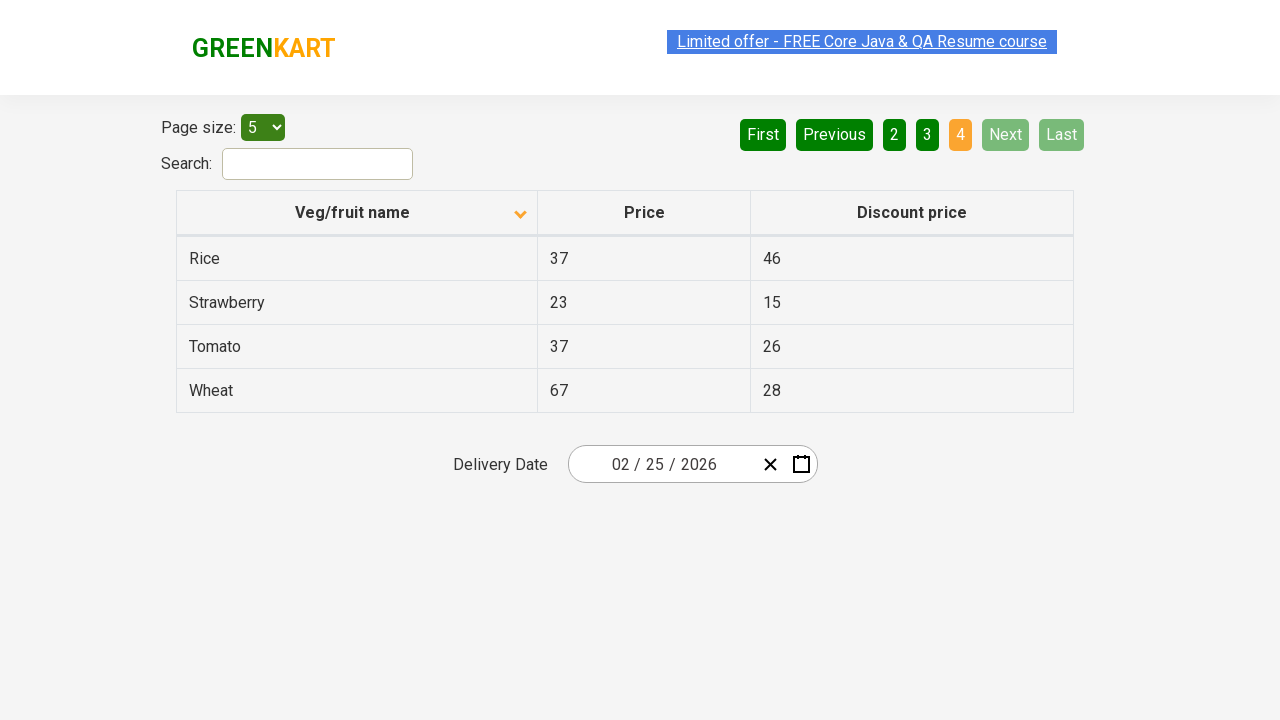